Tests browser window handling by clicking a button that opens new windows, then iterating through all window handles to switch between them and capture titles, before switching back to the original window.

Starting URL: https://testautomationpractice.blogspot.com/

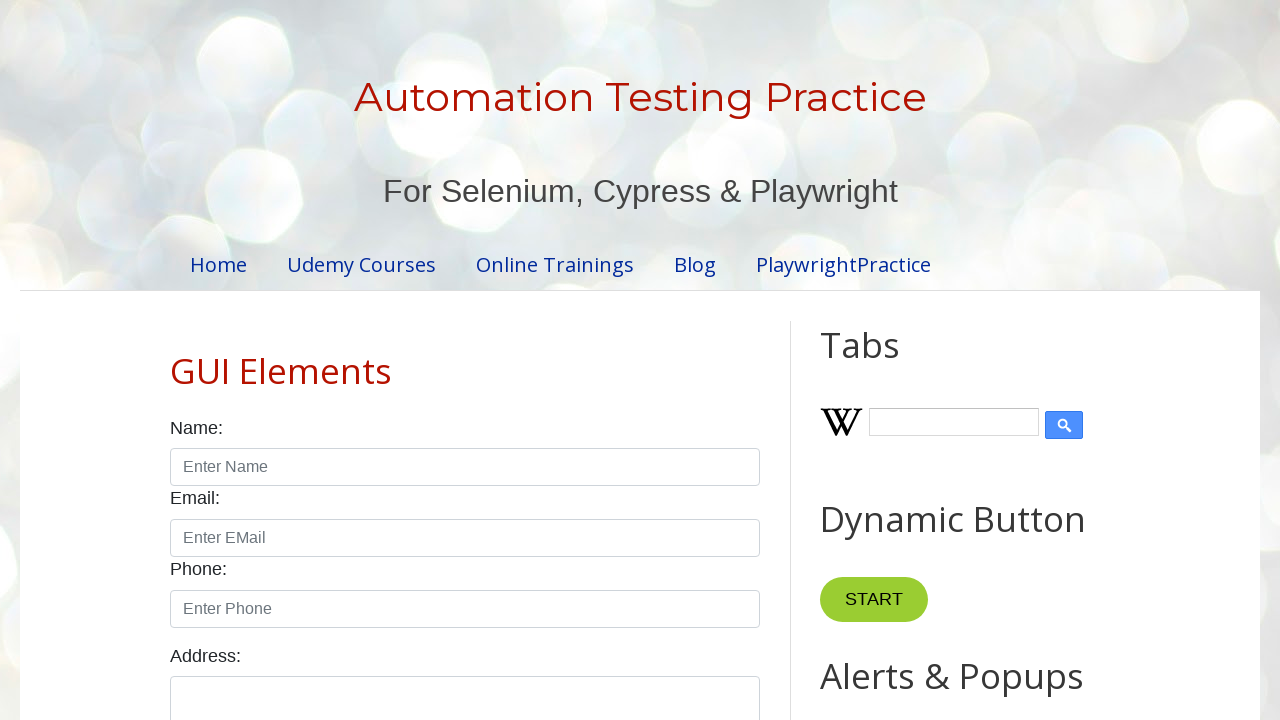

Clicked button to open new window at (880, 361) on xpath=//*[@id='HTML4']/div[1]/button
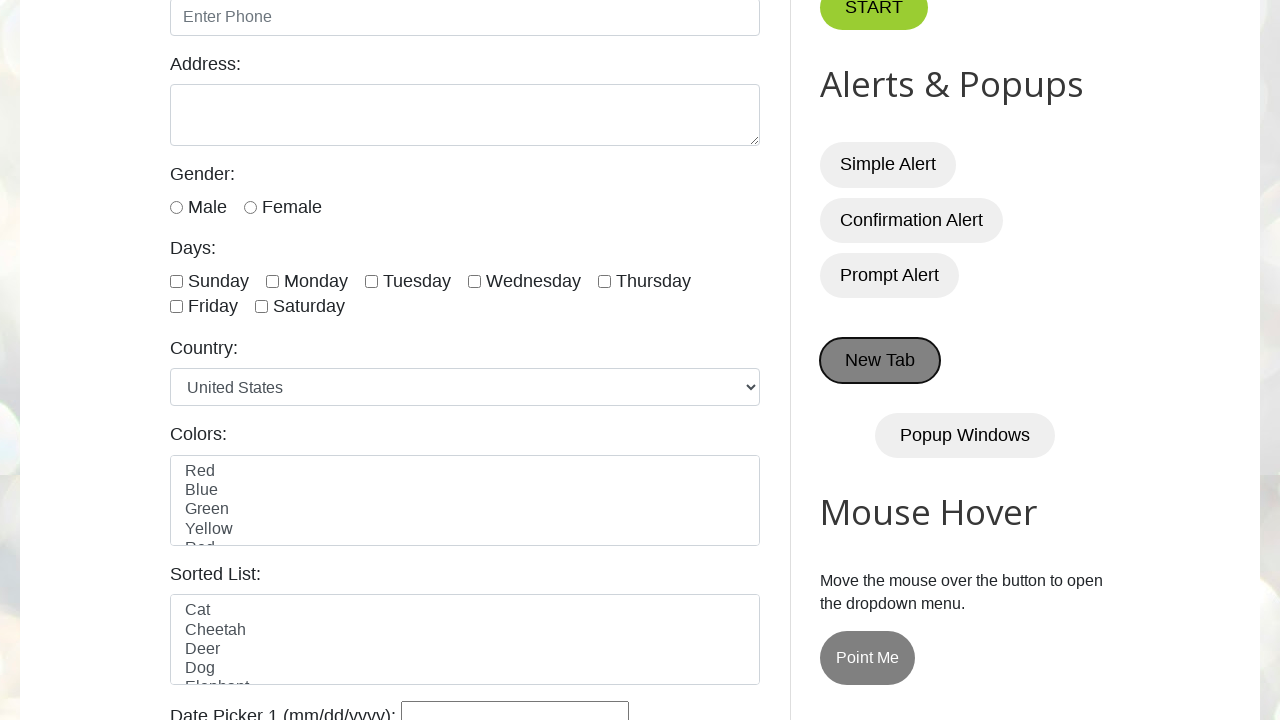

Waited 2 seconds for new window to open
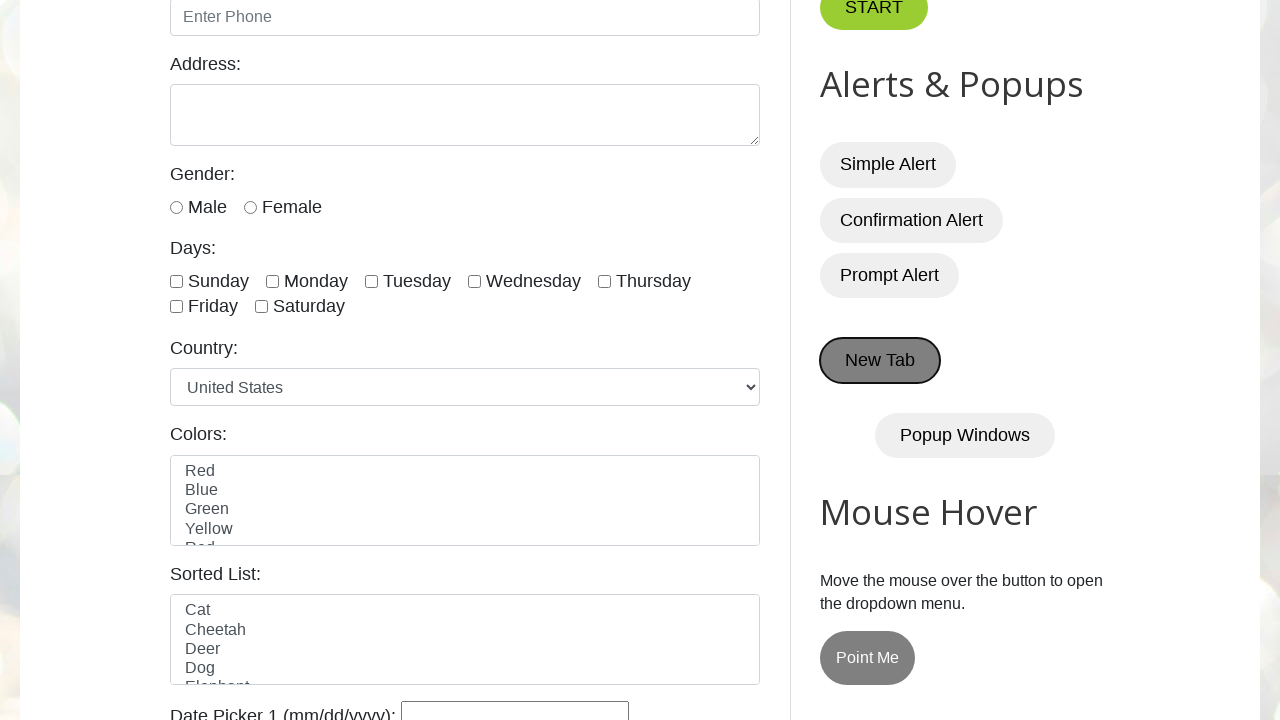

Retrieved all pages in context
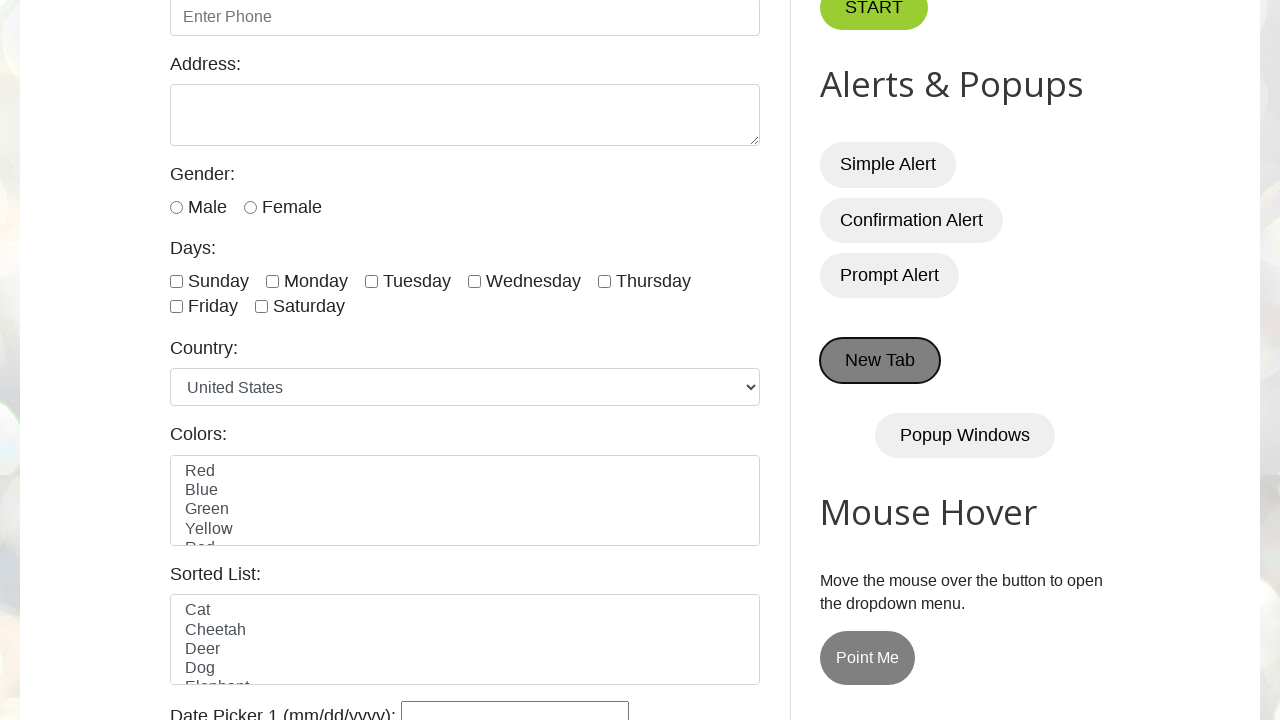

Brought window to front: Automation Testing Practice
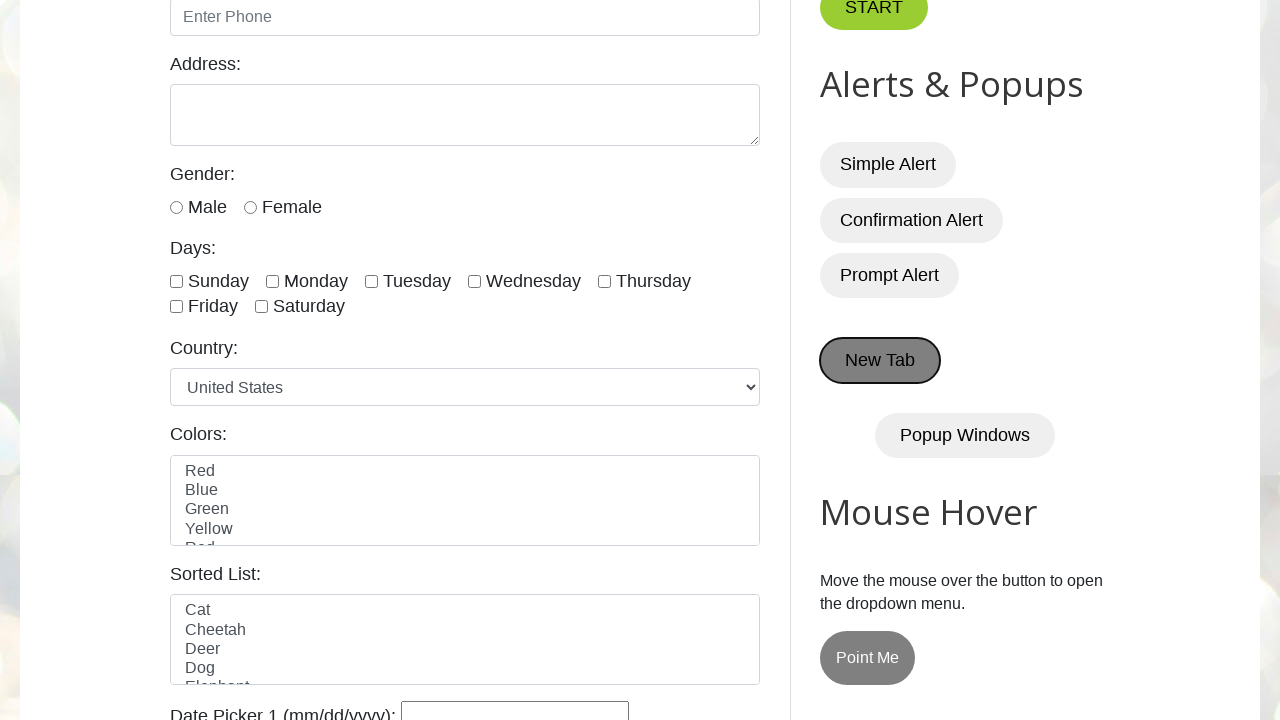

Waited 1 second while viewing window: Automation Testing Practice
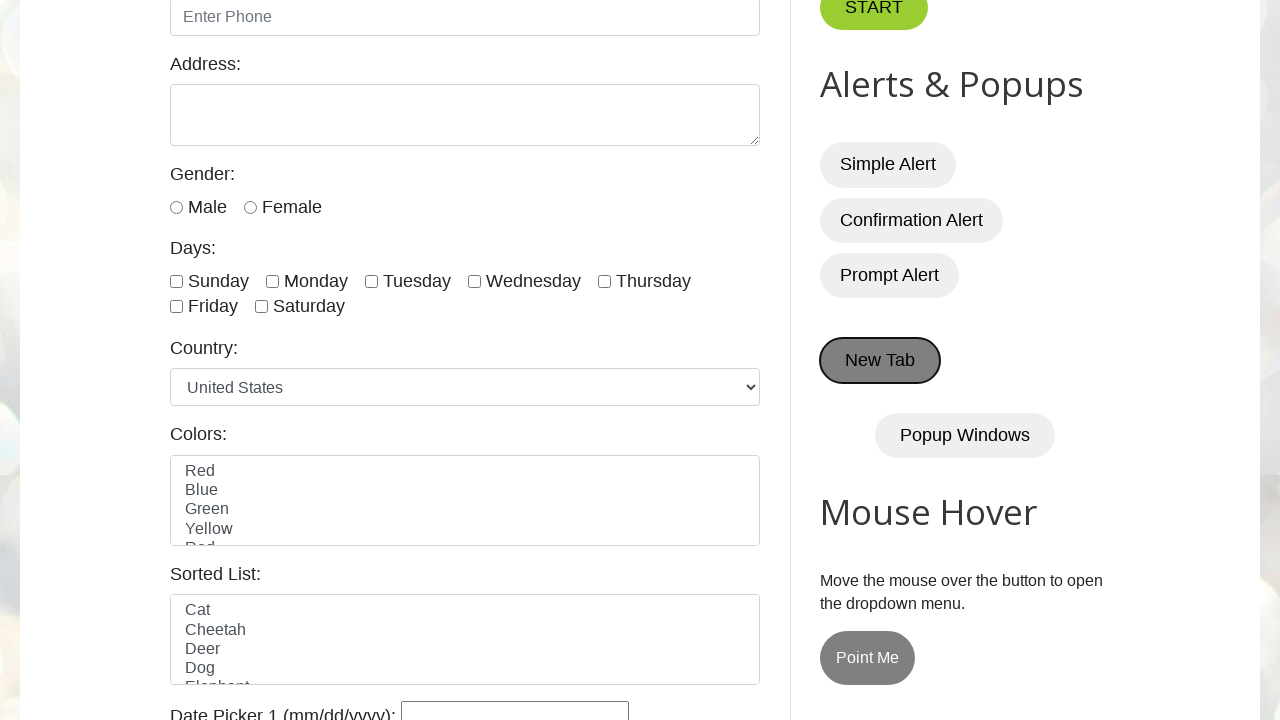

Brought window to front: SDET-QA Blog
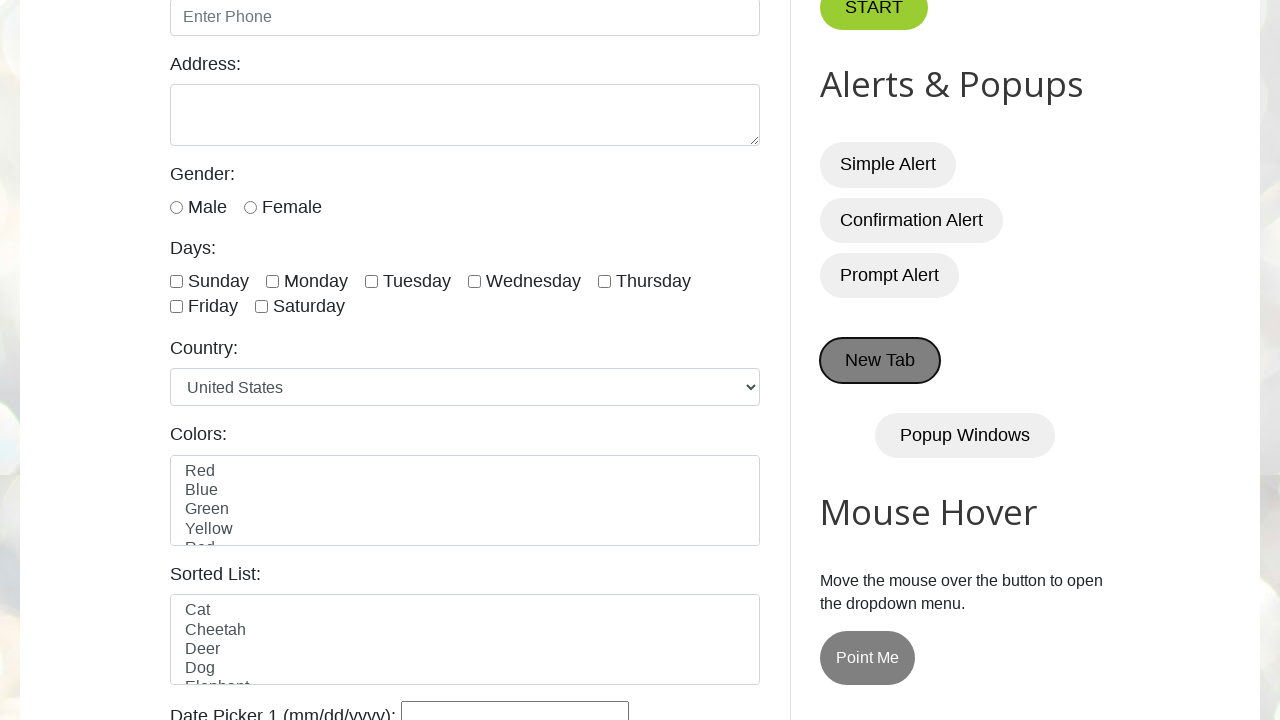

Waited 1 second while viewing window: SDET-QA Blog
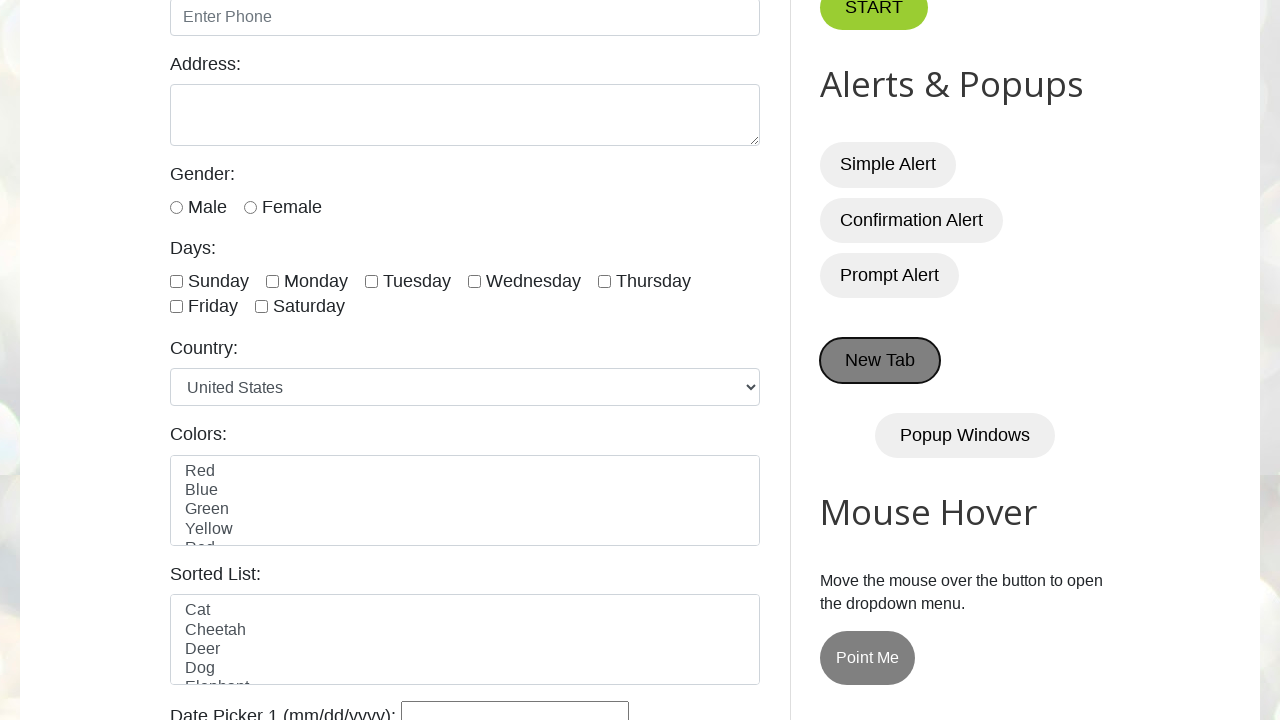

Switched back to original window
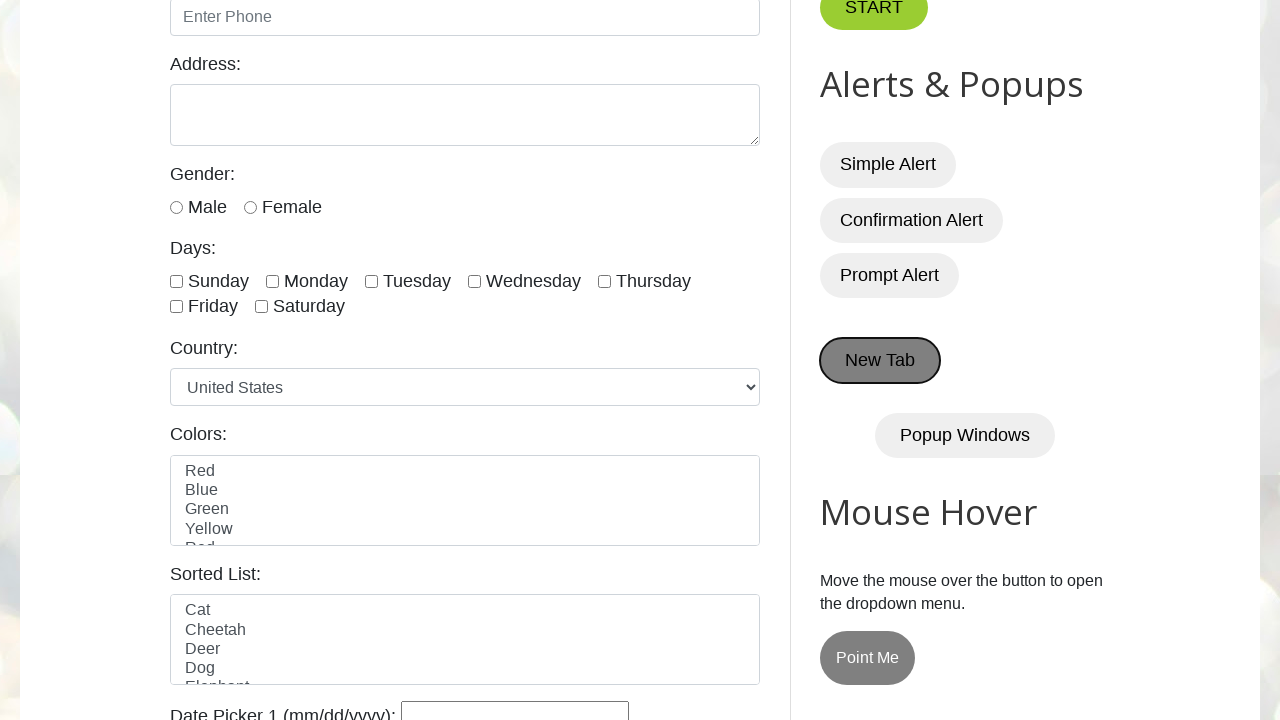

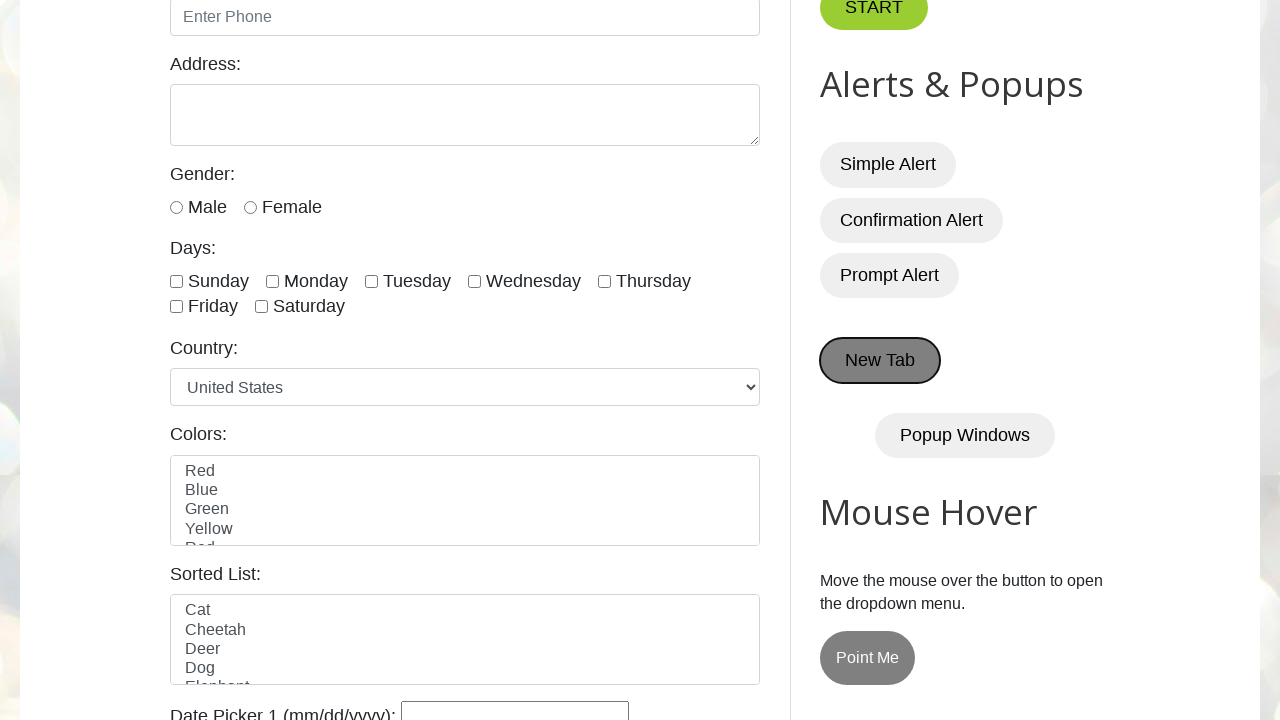